Tests navigation to the Cart page by clicking the Cart link in the navbar and verifying the URL contains view_cart.

Starting URL: https://automationexercise.com/

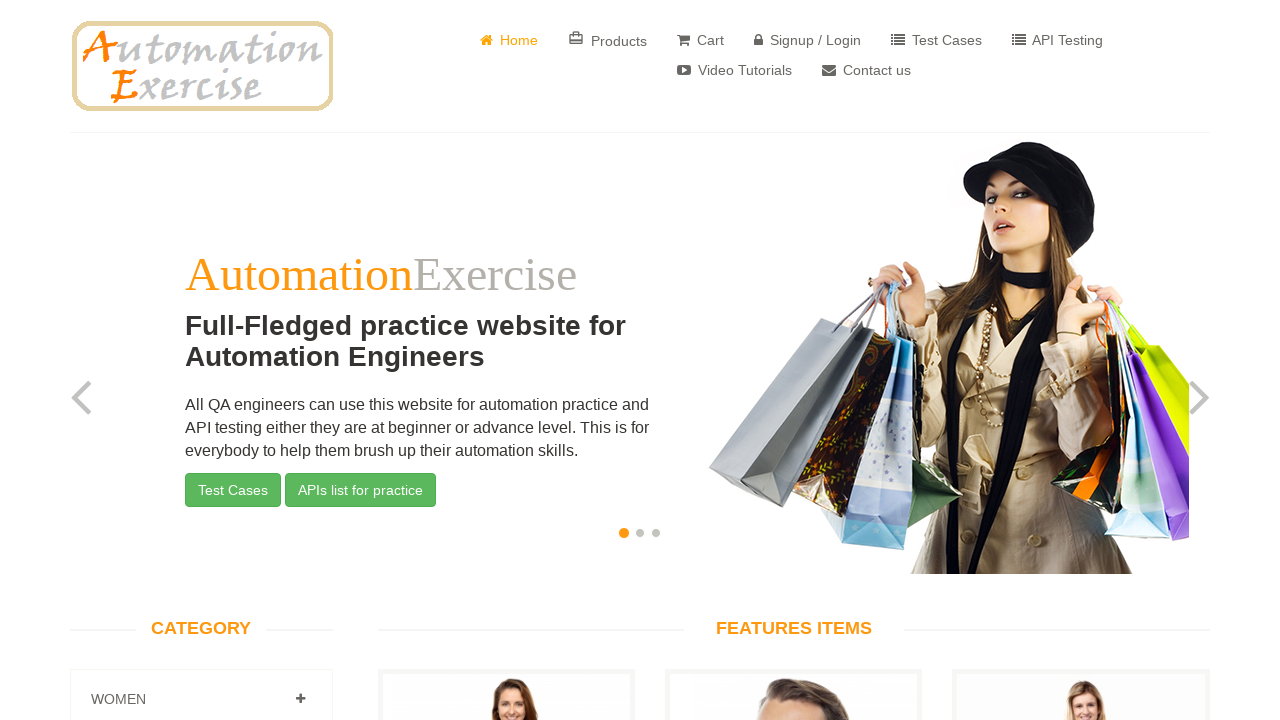

Clicked on 'Cart' link in navbar at (700, 40) on internal:role=link[name=" Cart"i]
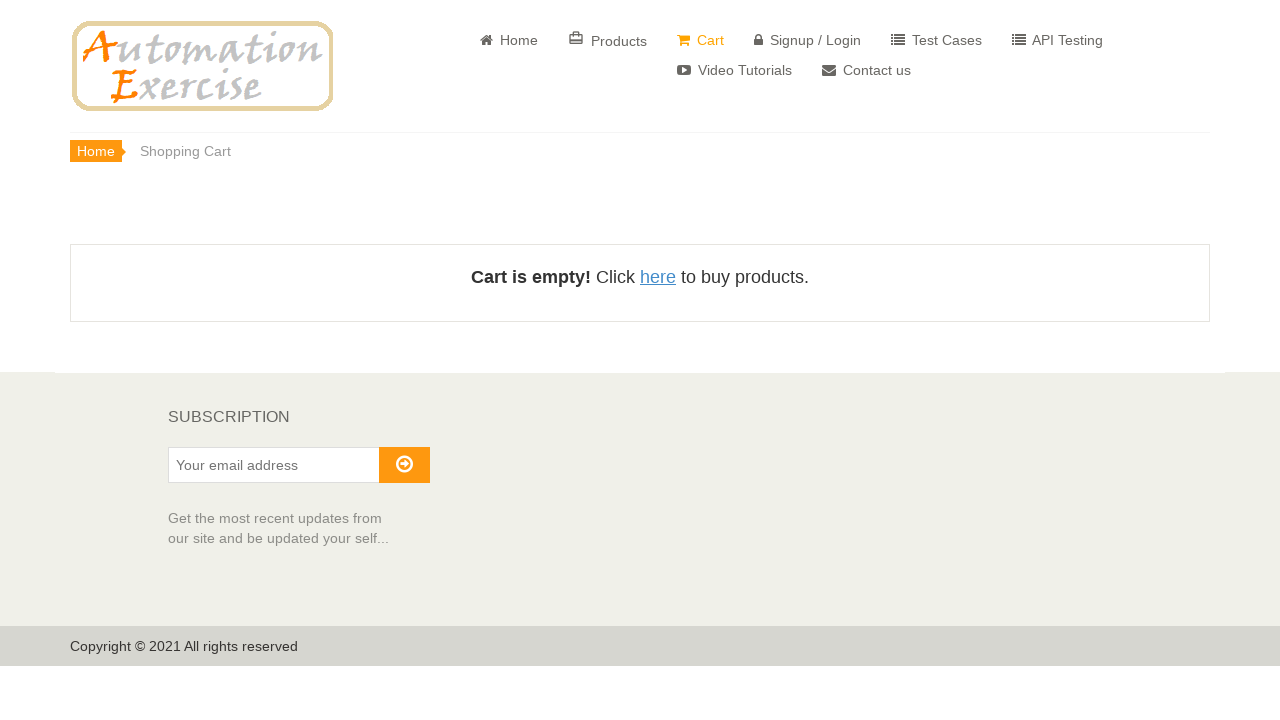

Navigated to view_cart page and URL verified
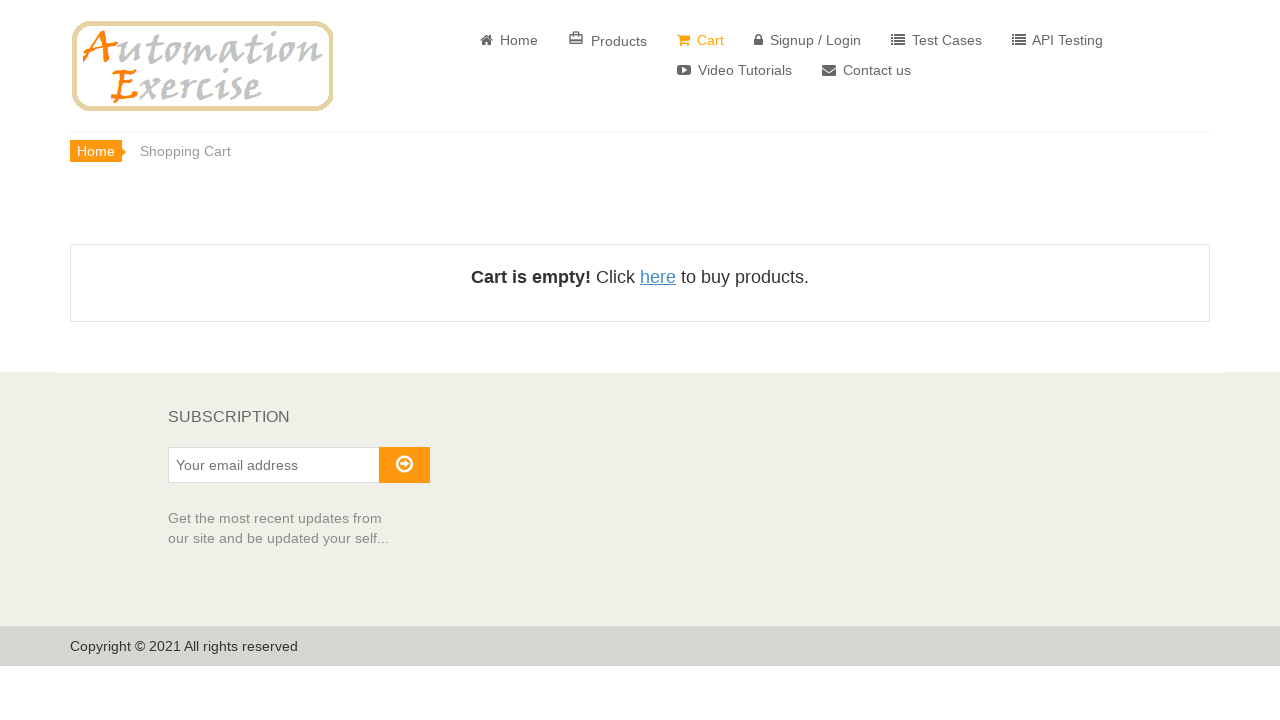

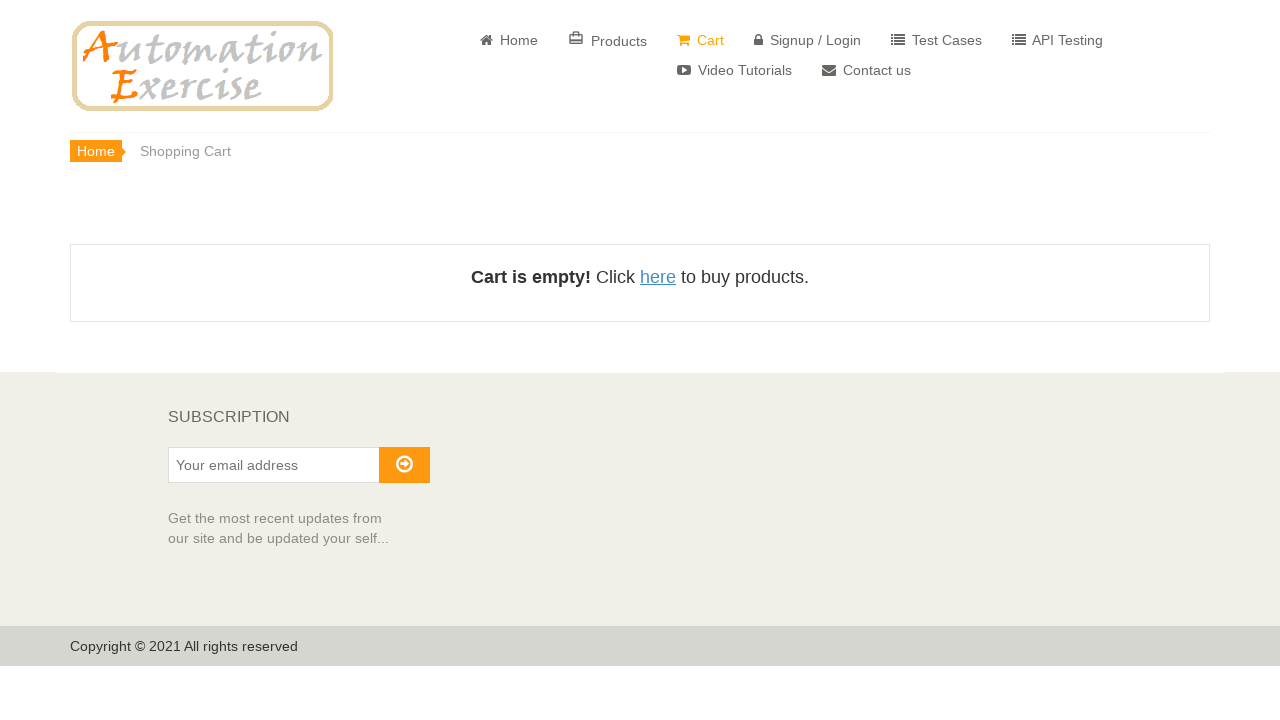